Tests multi-select dropdown functionality by selecting multiple options using different methods (by text, index, and value) and then deselecting an option

Starting URL: https://v1.training-support.net/selenium/selects

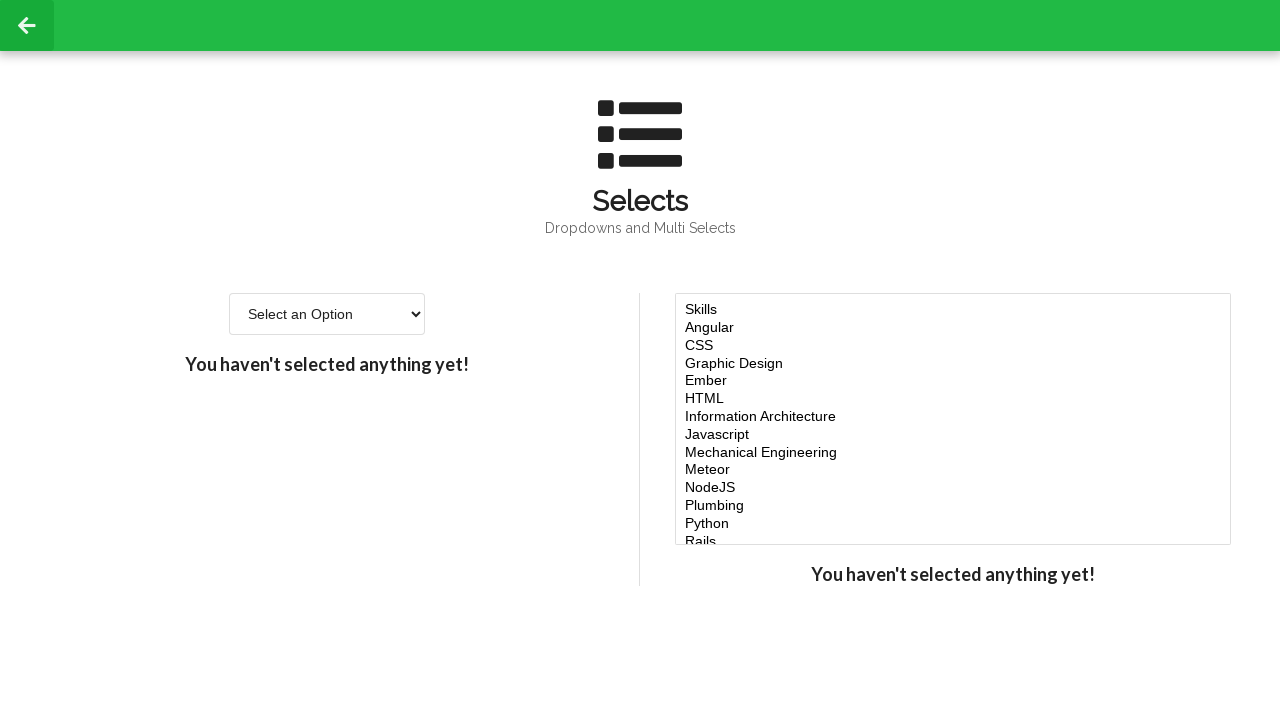

Located multi-select dropdown element
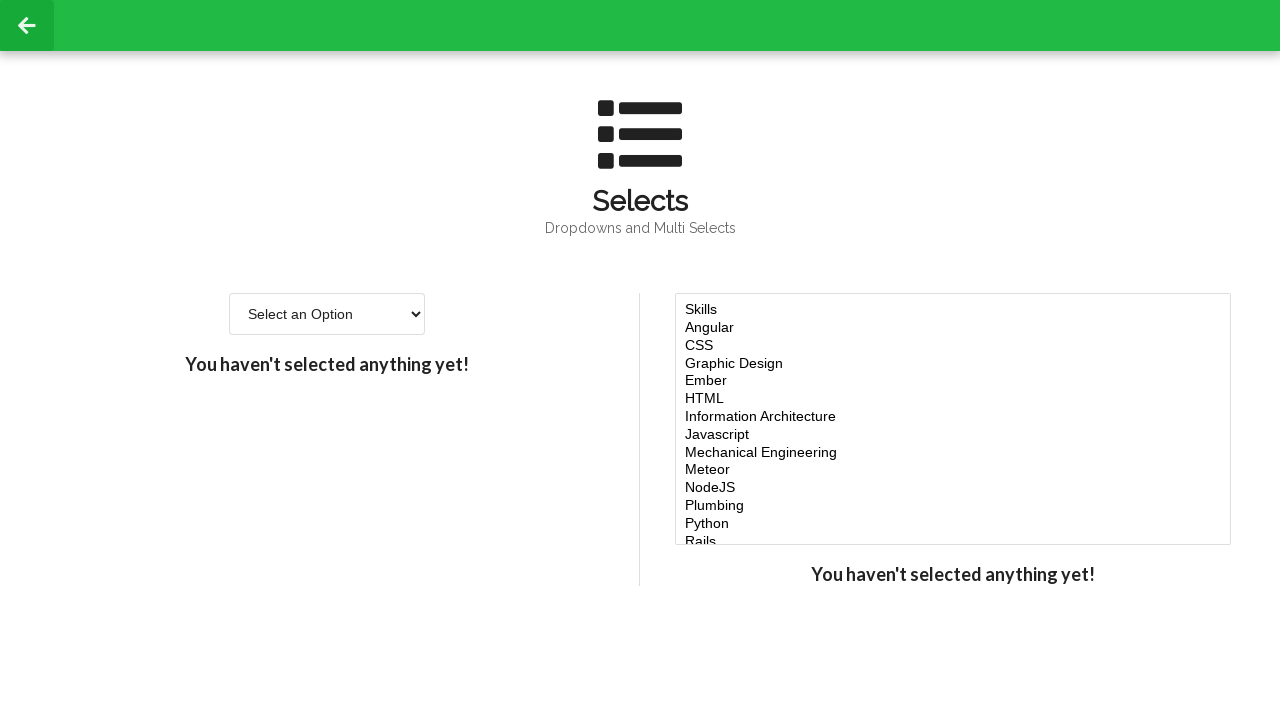

Selected 'Javascript' option by visible text on #multi-select
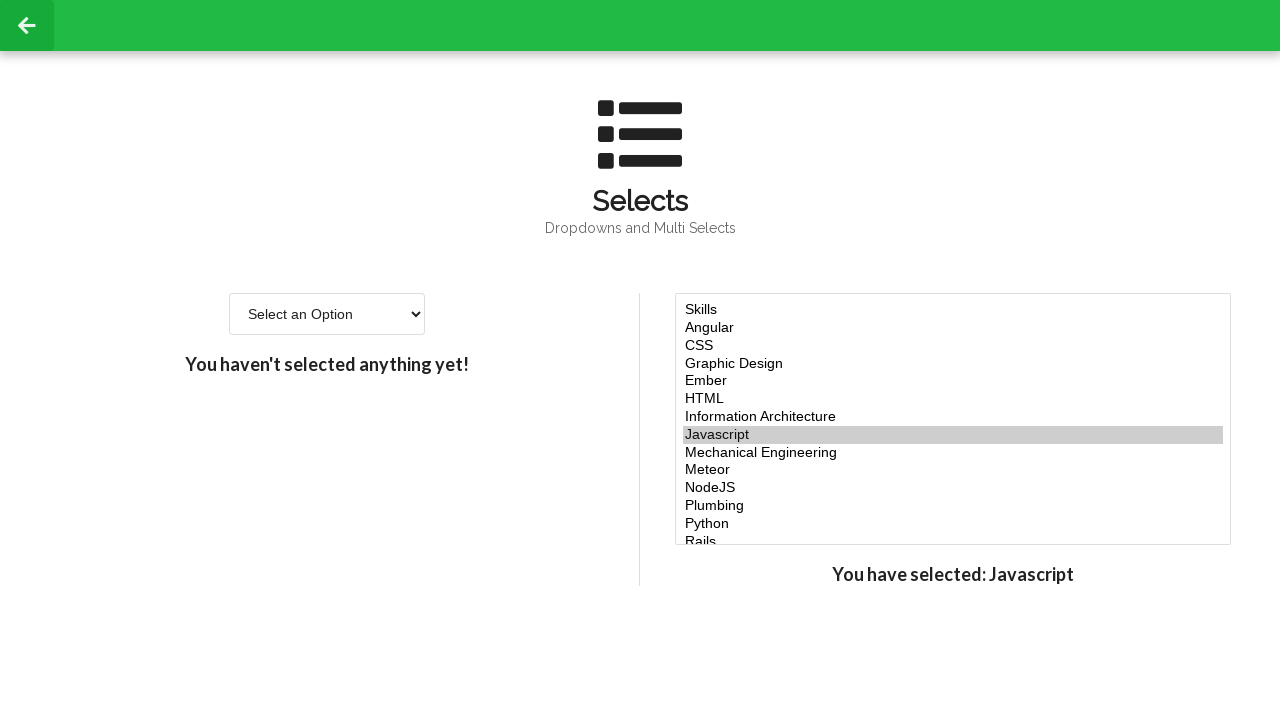

Located all option elements in multi-select
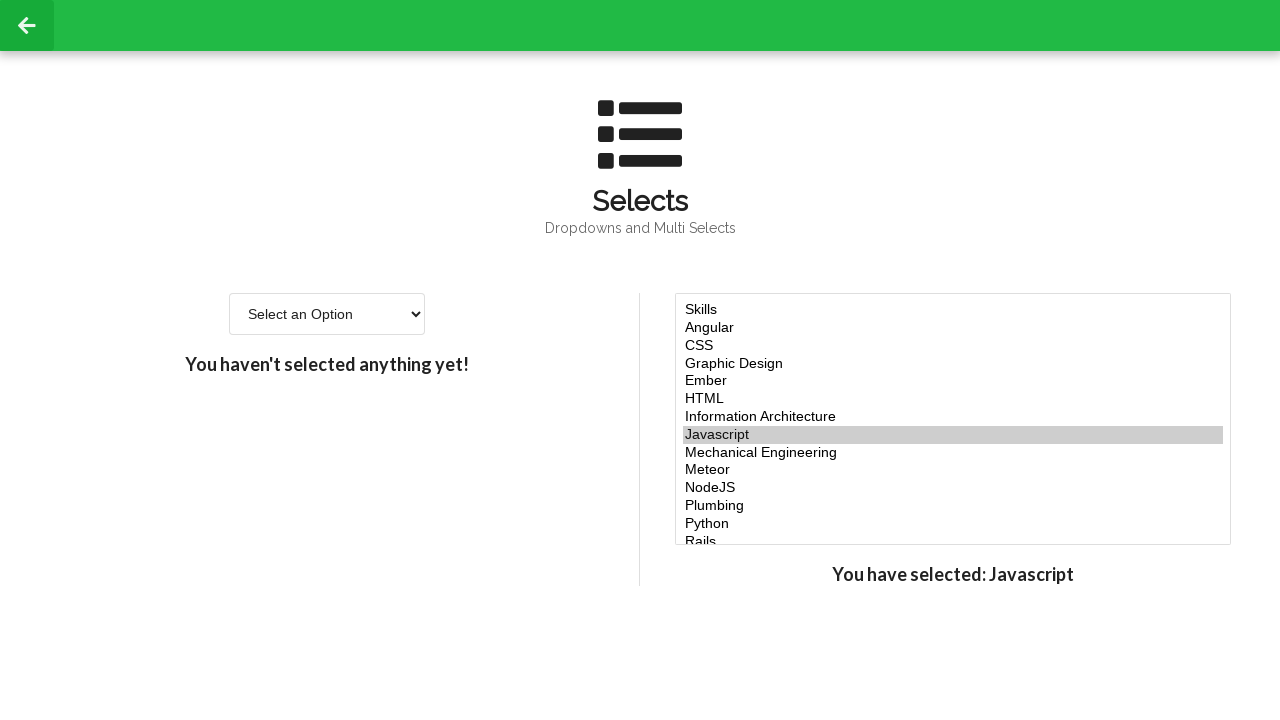

Retrieved value of 4th option (index 4)
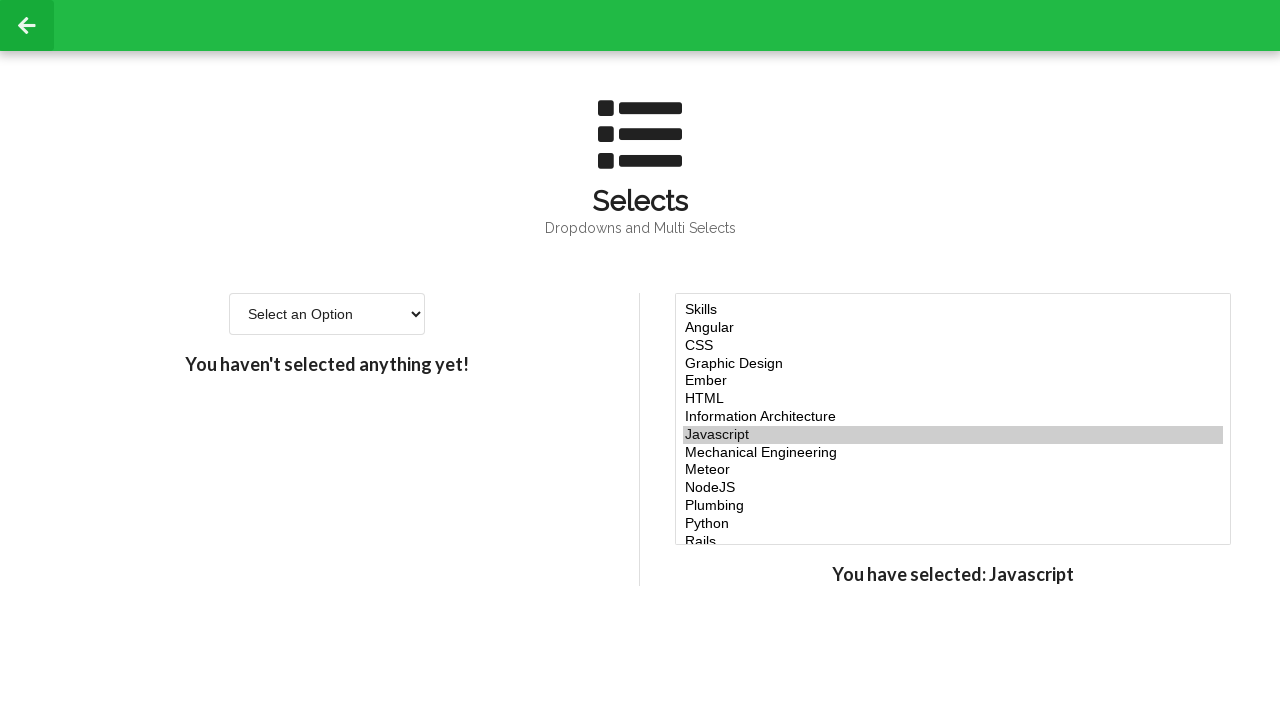

Retrieved value of 5th option (index 5)
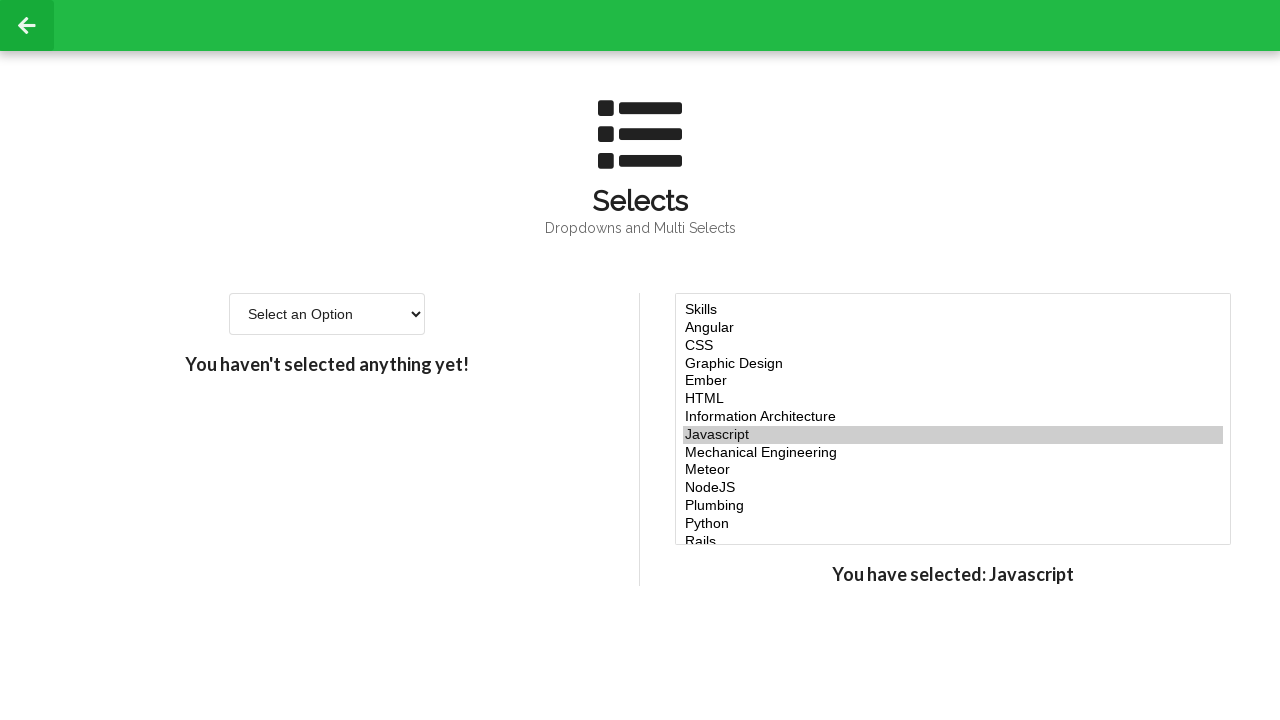

Retrieved value of 6th option (index 6)
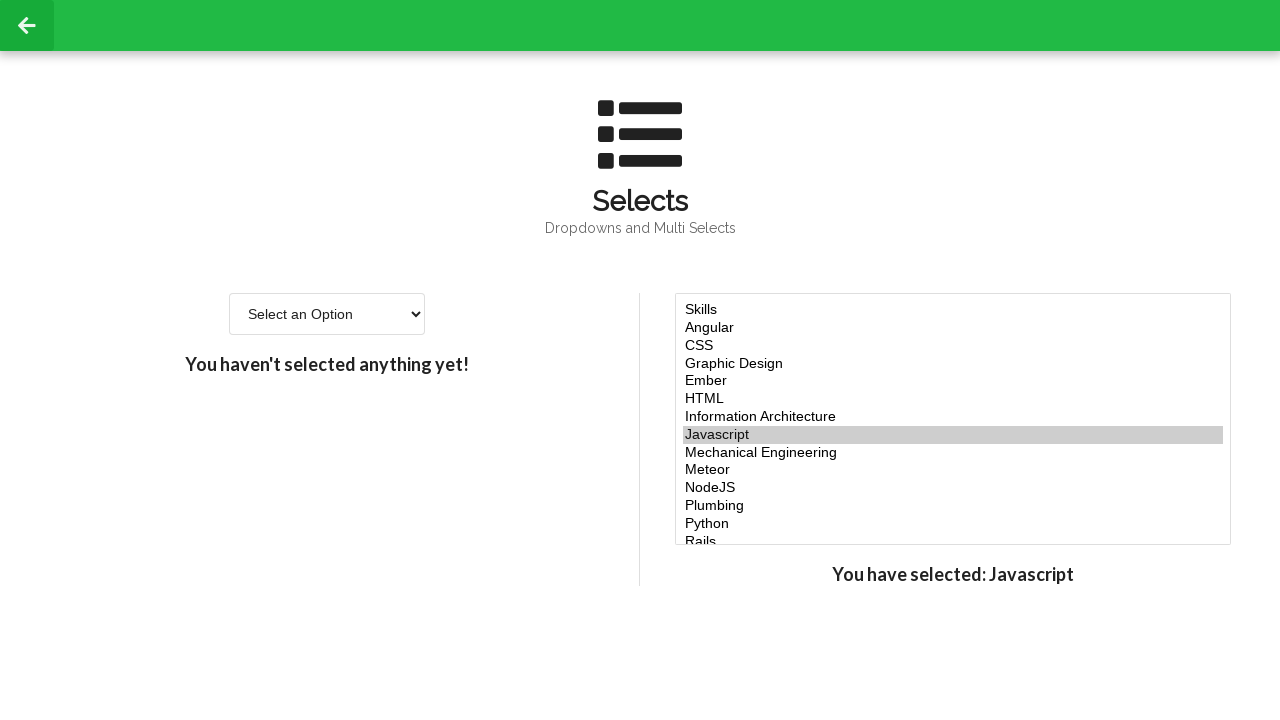

Selected 4th, 5th, and 6th options by their values on #multi-select
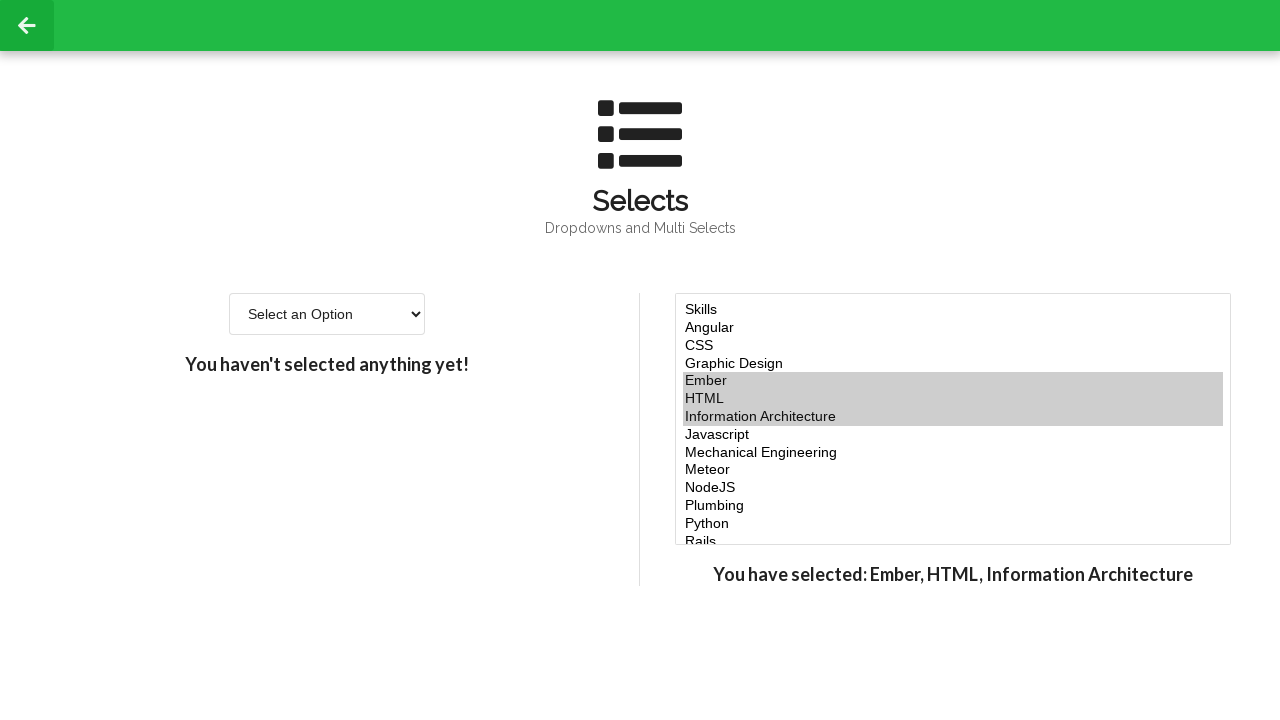

Selected 'node' option by value on #multi-select
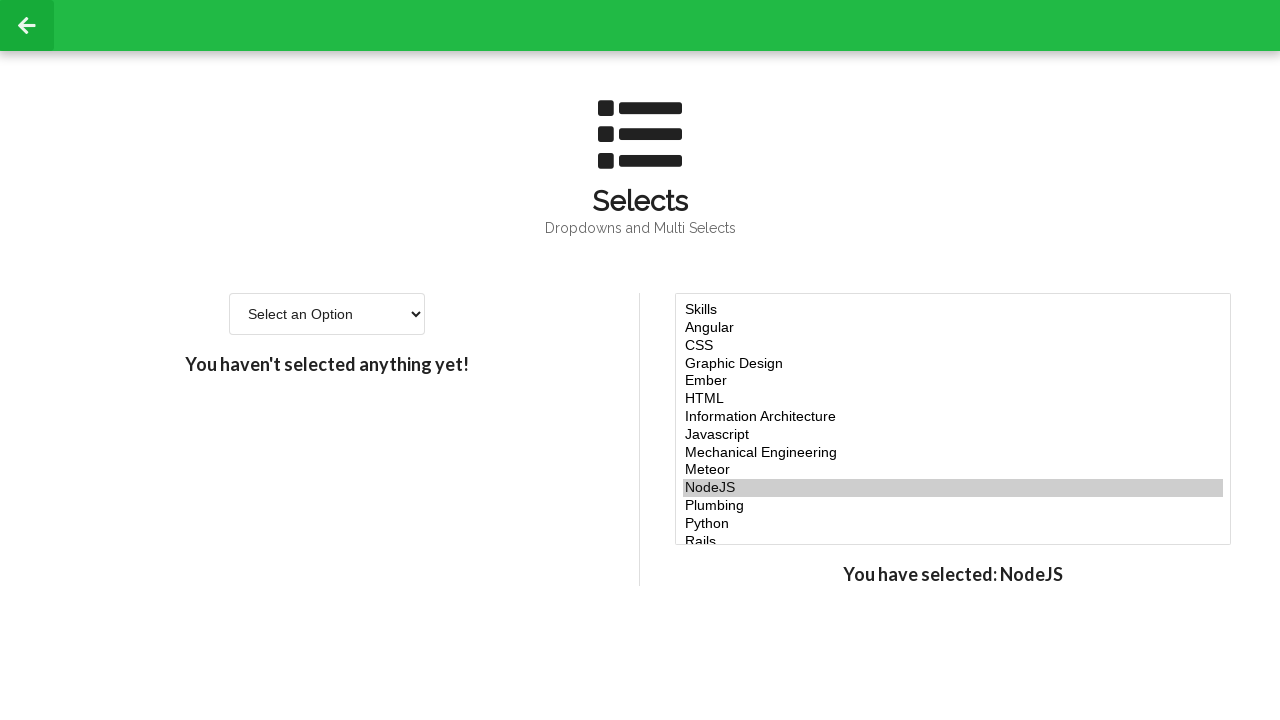

Located all currently selected options
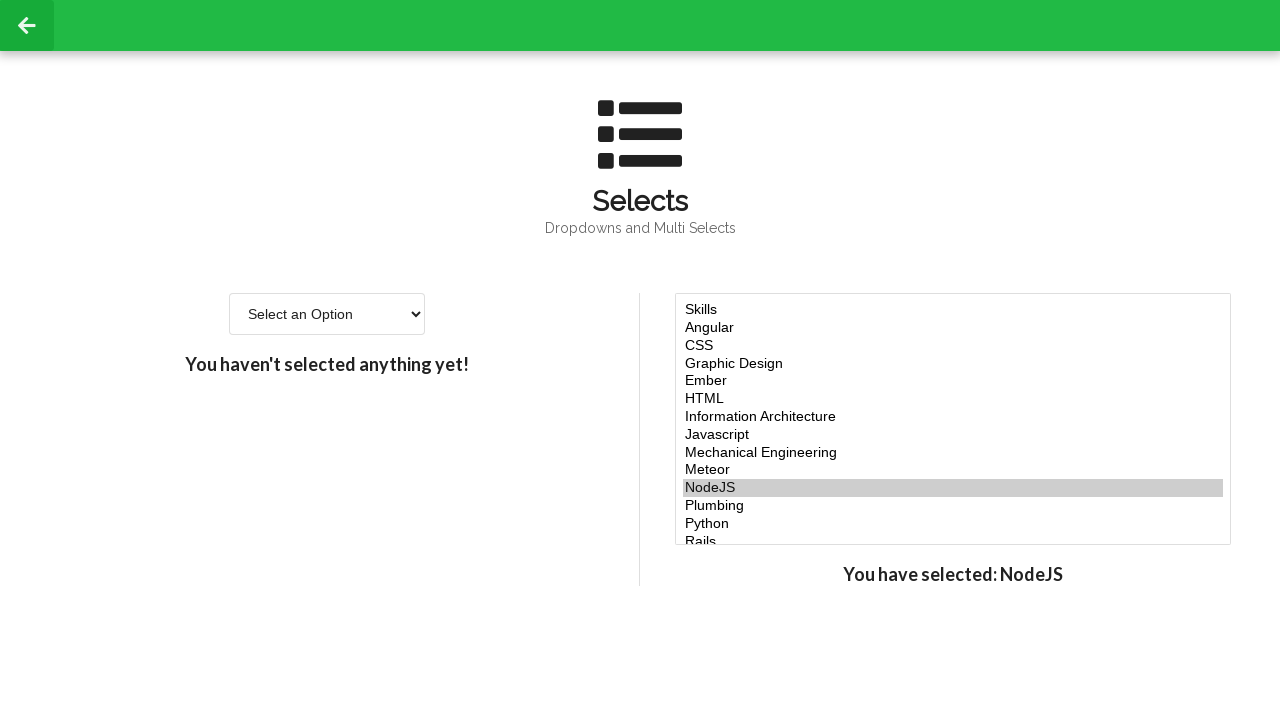

Counted 1 selected options
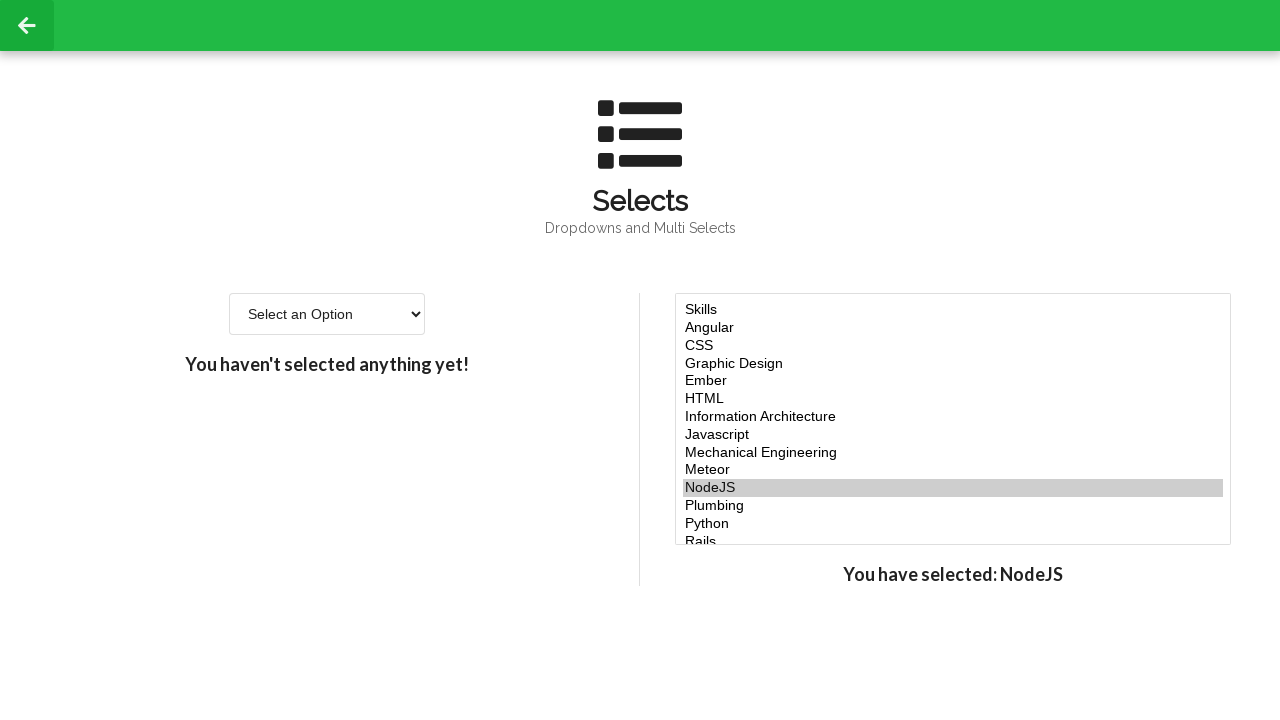

Retrieved all currently selected option values
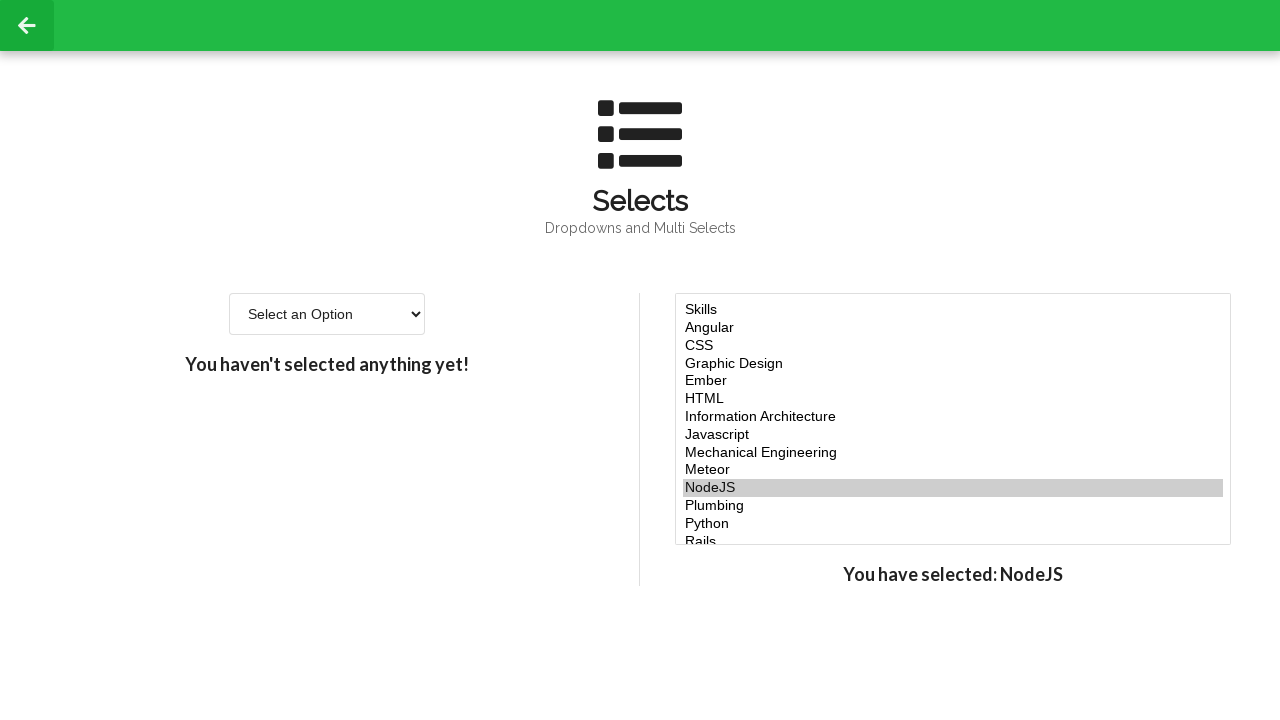

Removed 5th option value from selection list
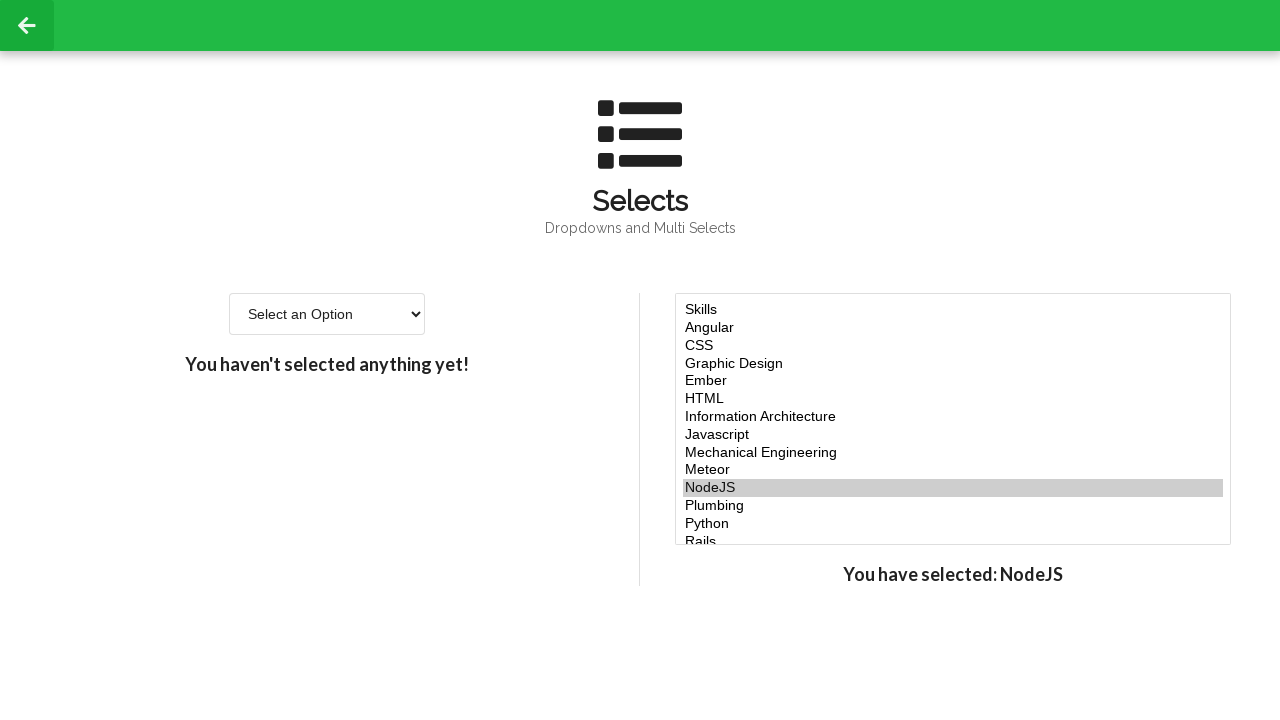

Deselected the 5th option by reselecting remaining options on #multi-select
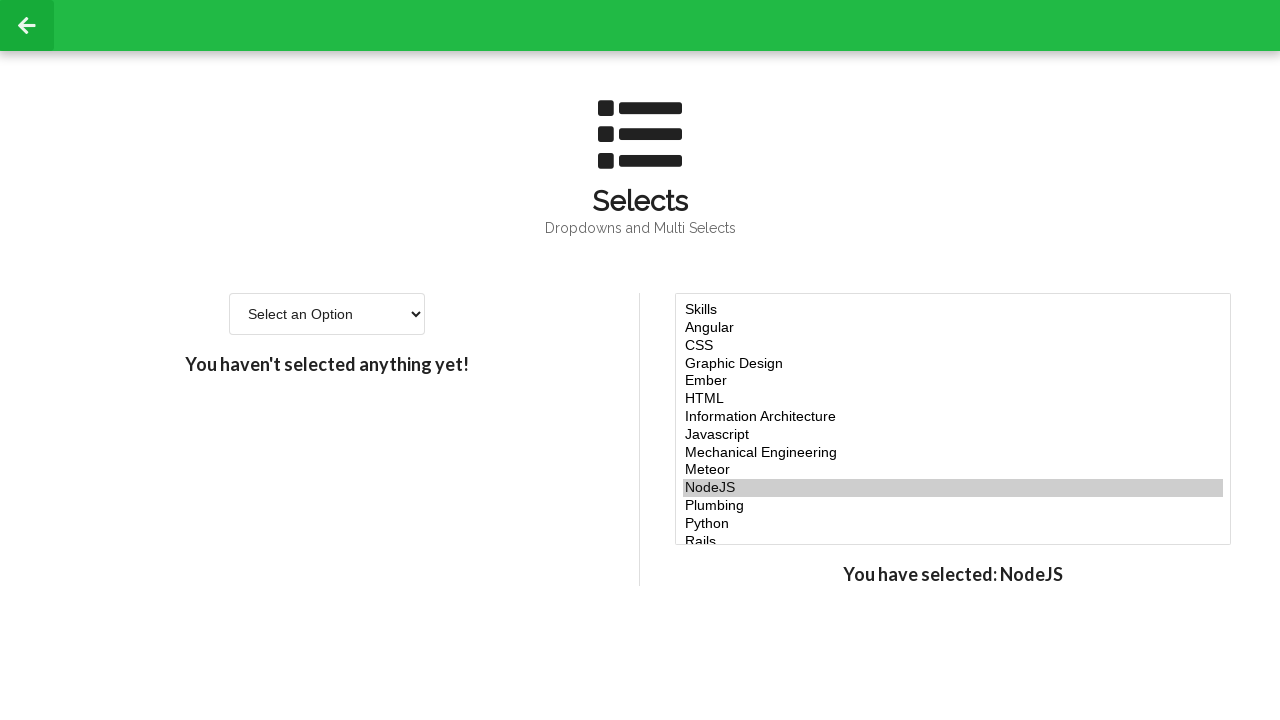

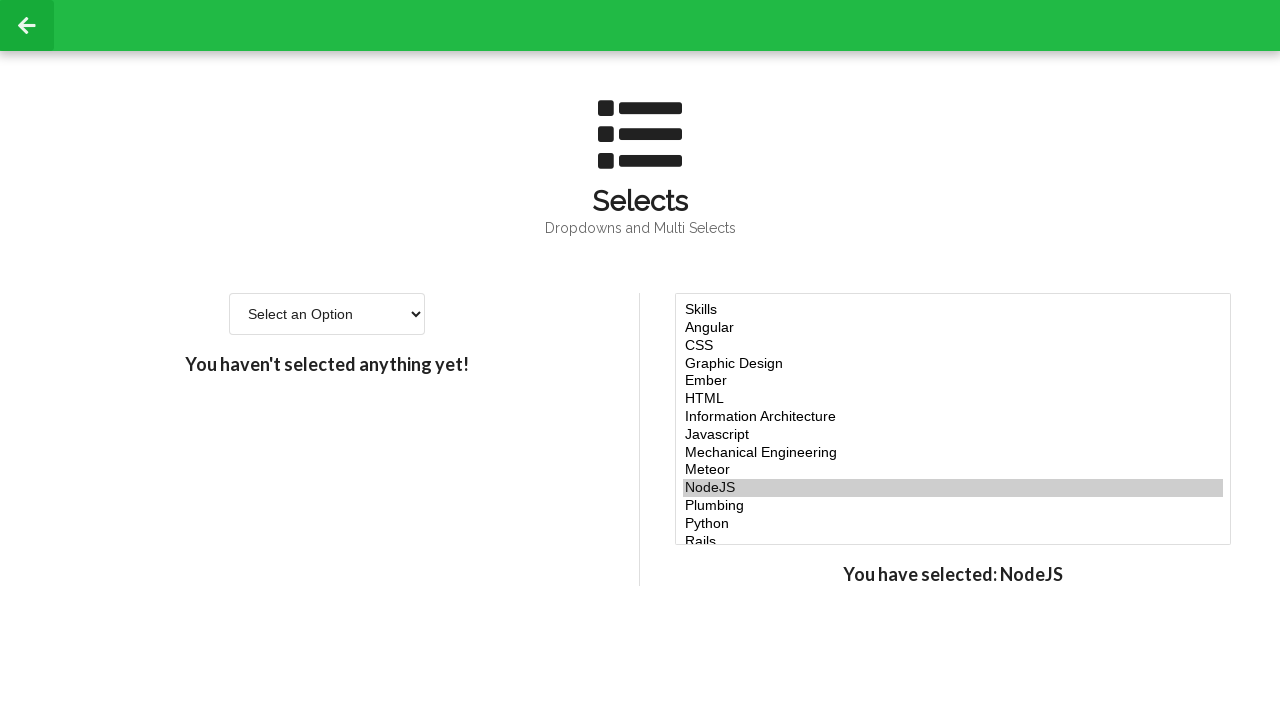